Navigates from the widgets main page to the Date Picker page using the side menu

Starting URL: https://demoqa.com/widgets

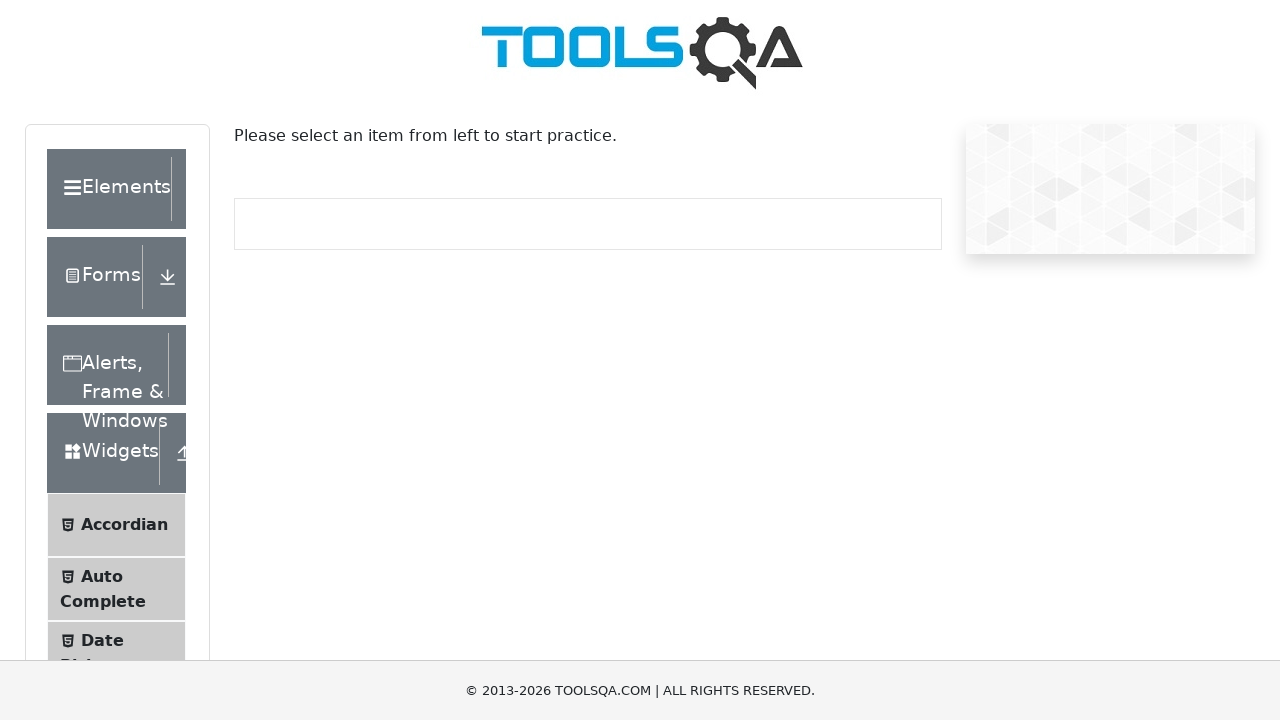

Clicked on Date Picker in the side menu at (102, 640) on text=Date Picker
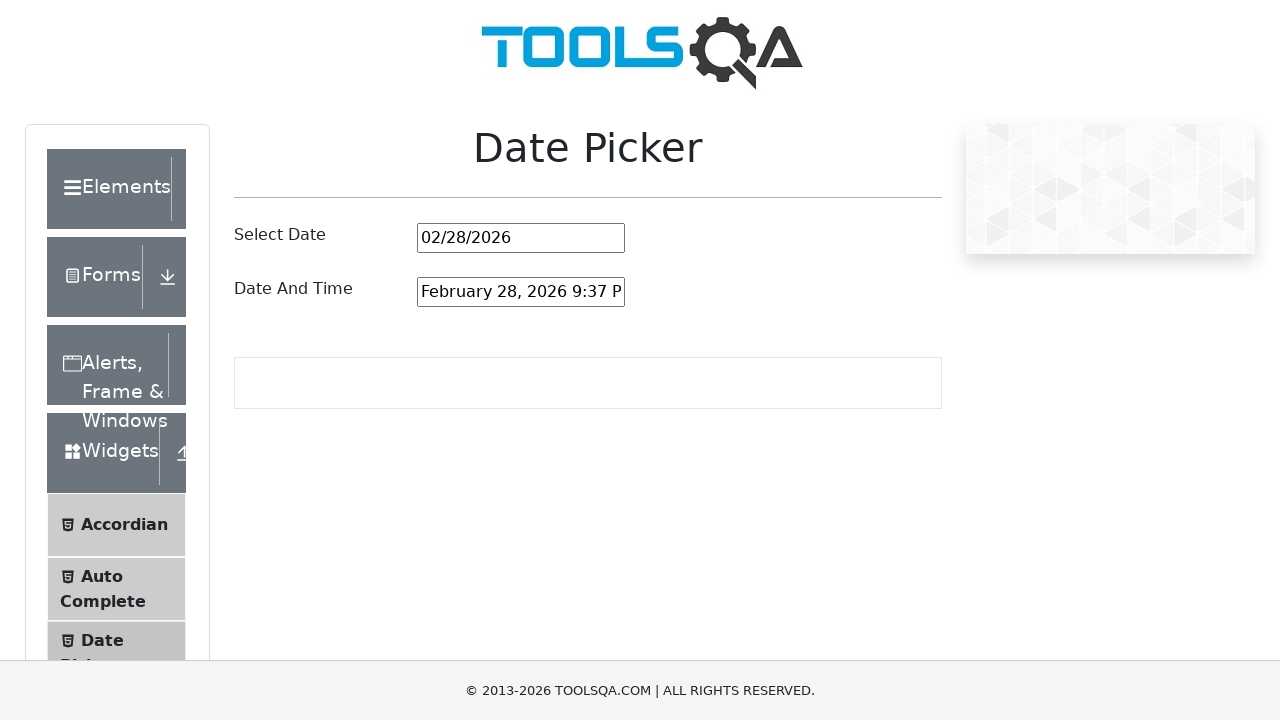

Verified navigation to Date Picker page
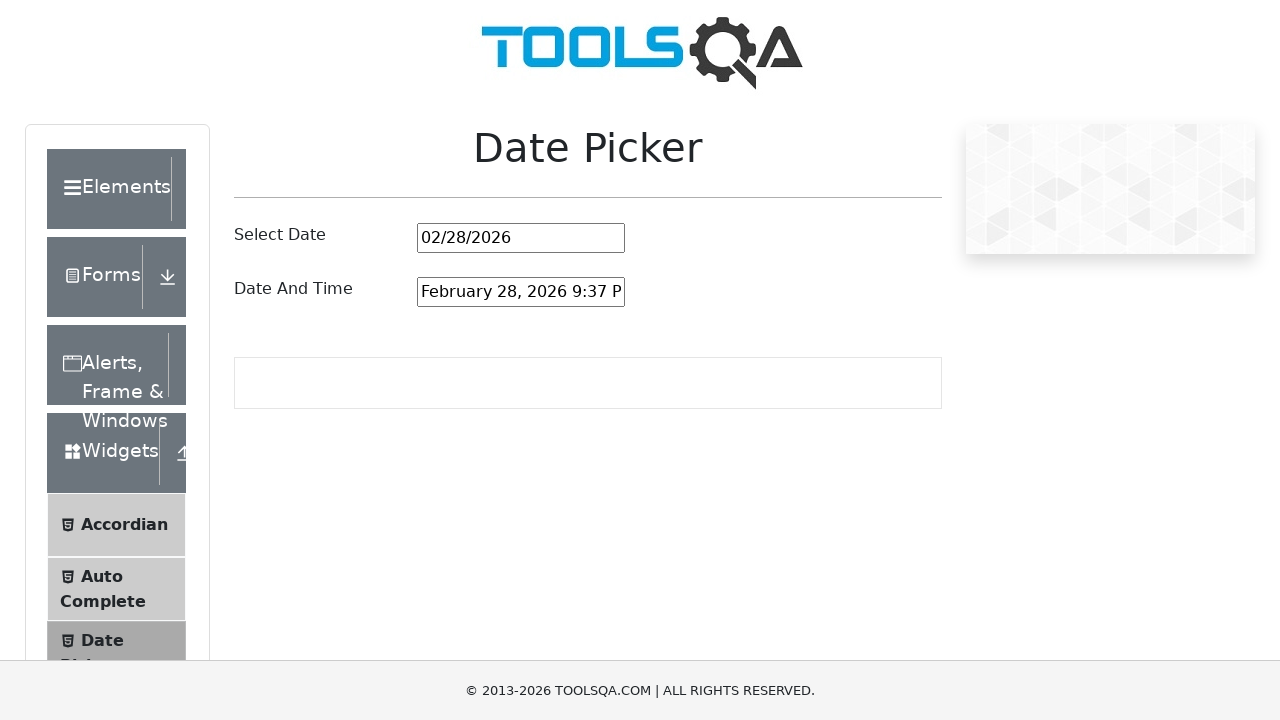

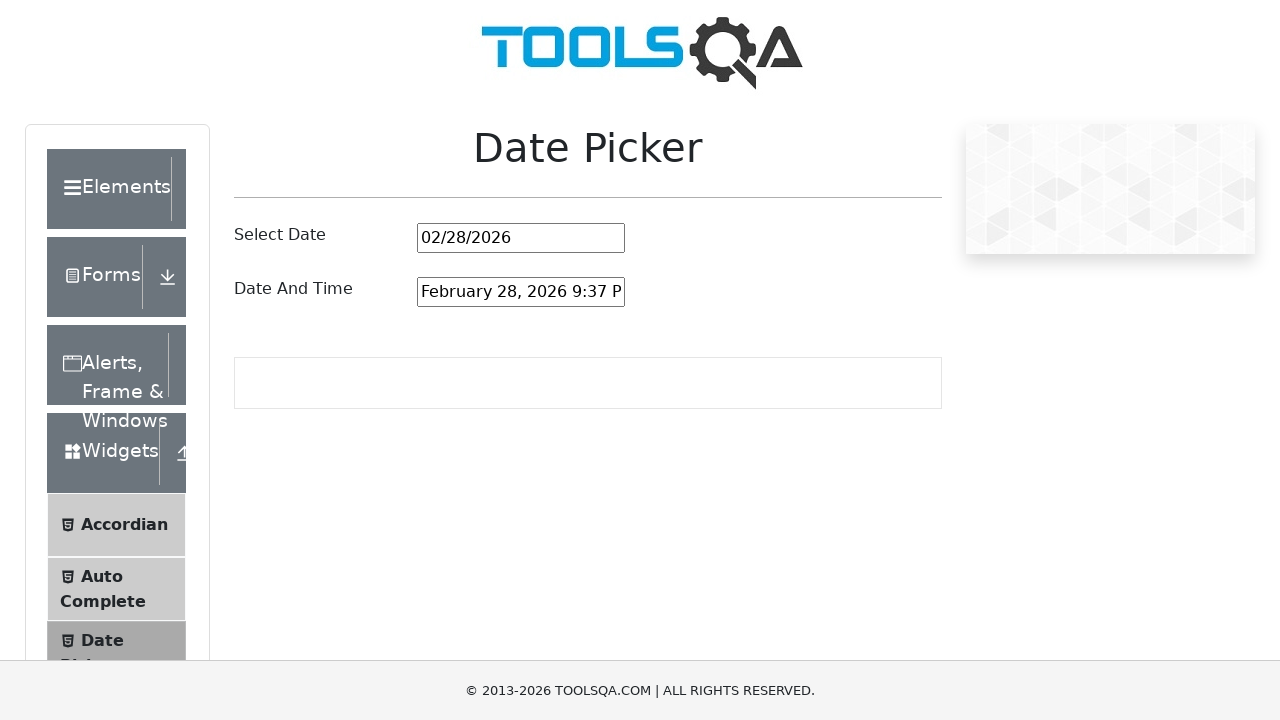